Tests navigation on a WordPress portfolio site by clicking on the "About Me" link and then navigating to the "My Resume" page

Starting URL: https://yelitzascareerjourney.wordpress.com/

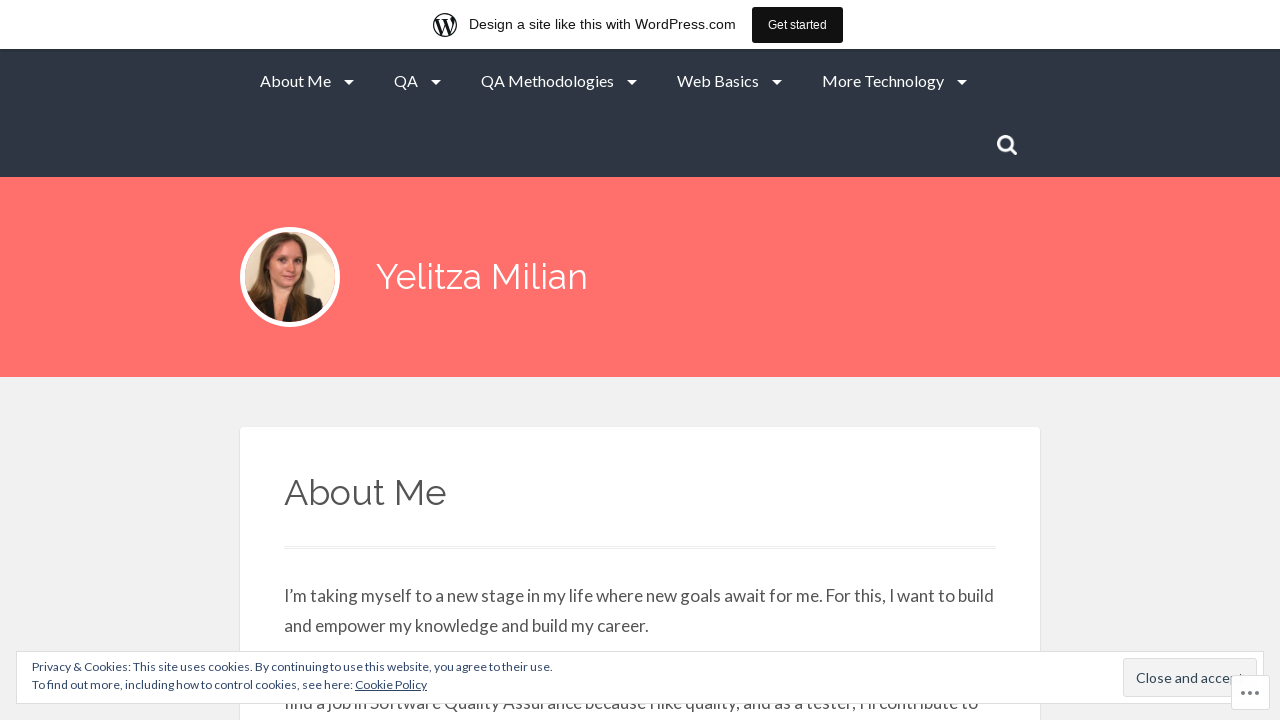

Hovered over the 'About Me' link at (307, 81) on a:has-text('About Me')
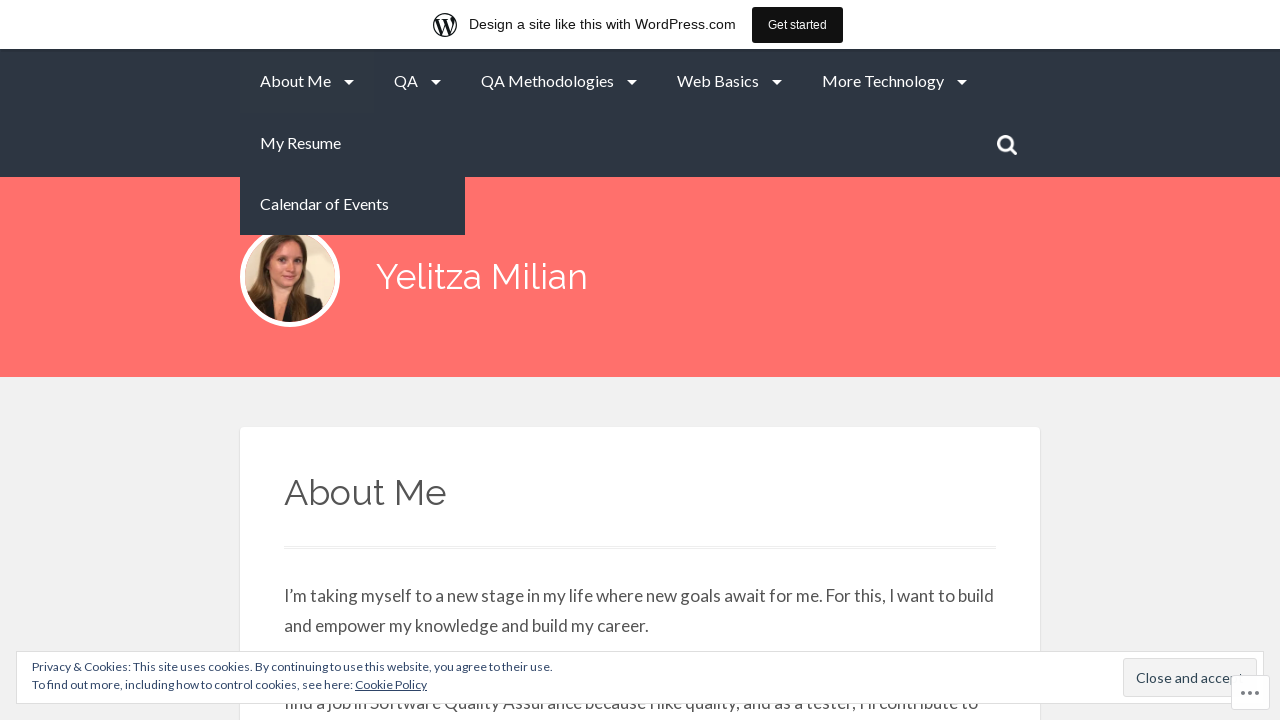

Clicked the 'About Me' link to navigate to About Me page at (307, 81) on a:has-text('About Me')
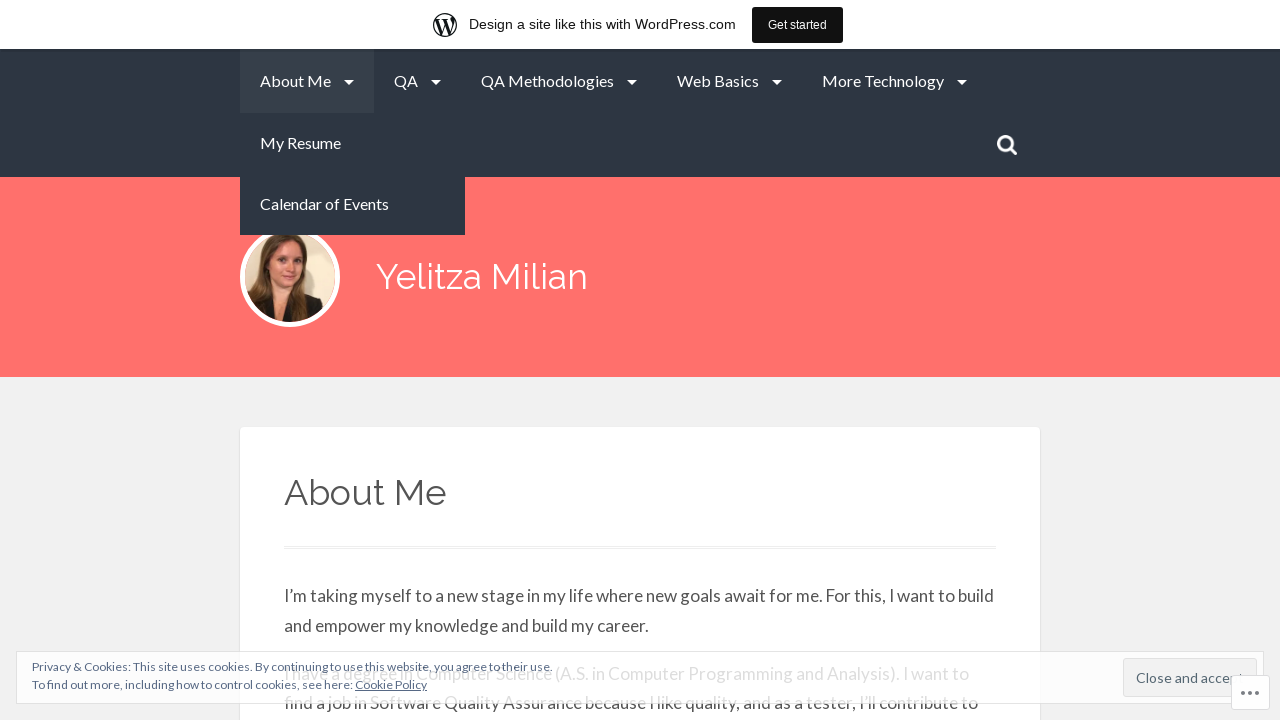

Clicked the 'My Resume' link to navigate to resume page at (352, 143) on a:has-text('My Resume')
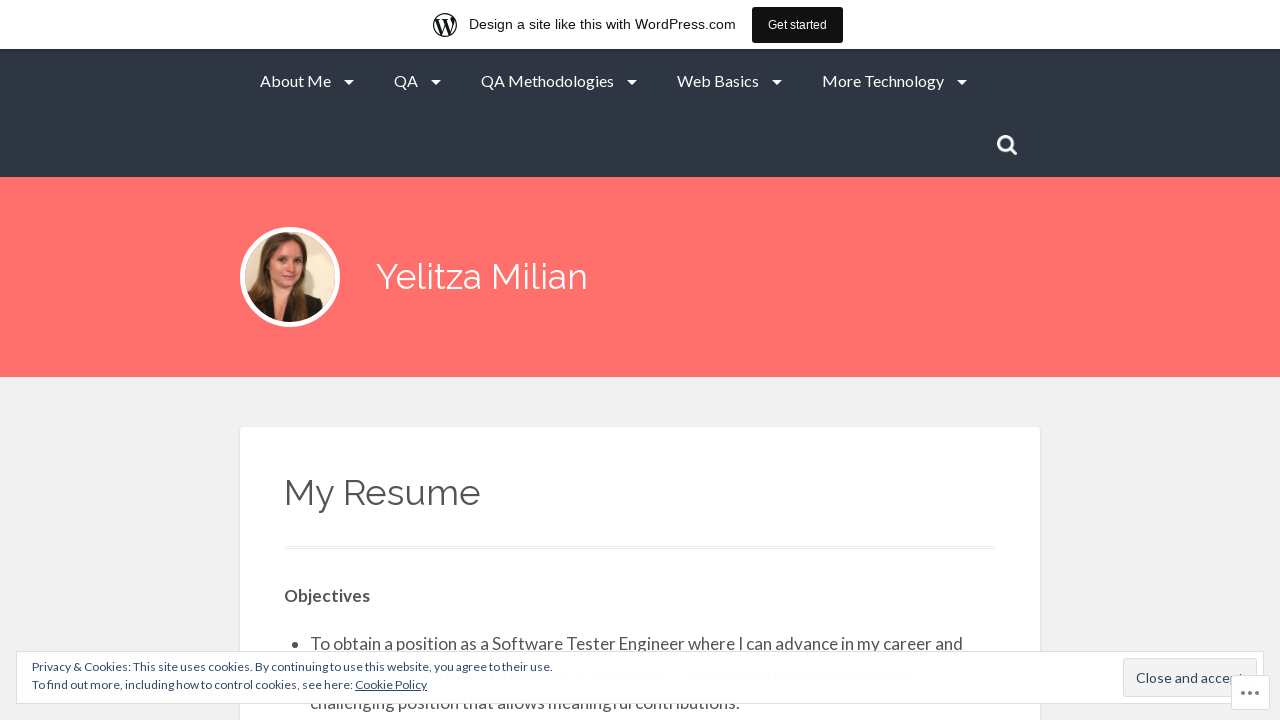

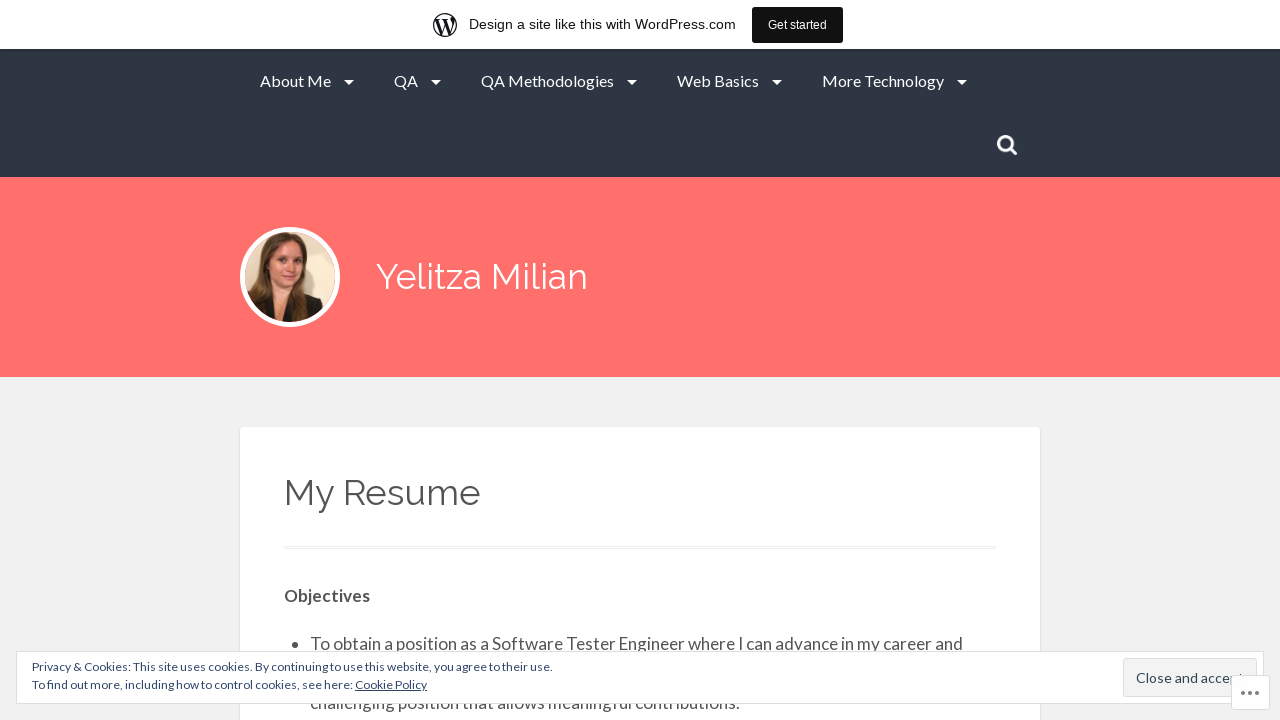